Tests alert confirm box functionality by clicking the confirm button, accepting the dialog, and verifying the confirmation result

Starting URL: https://demoqa.com/alerts

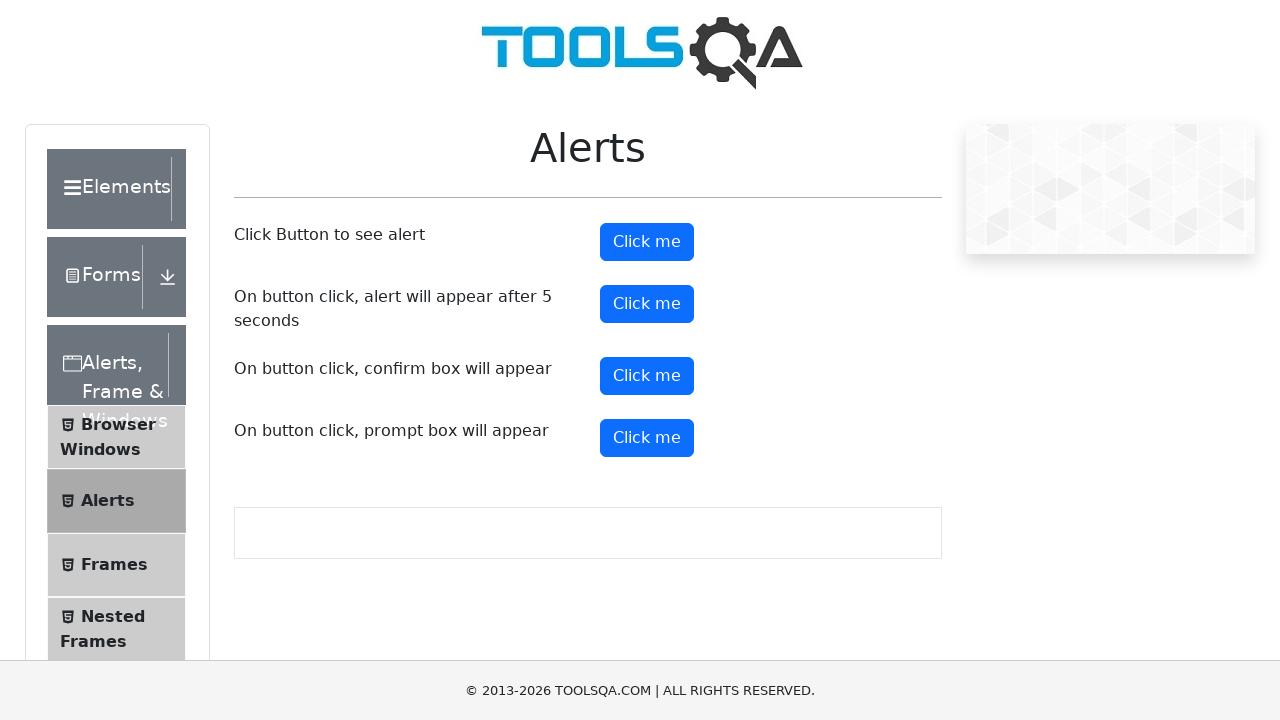

Set up dialog handler to accept confirm box
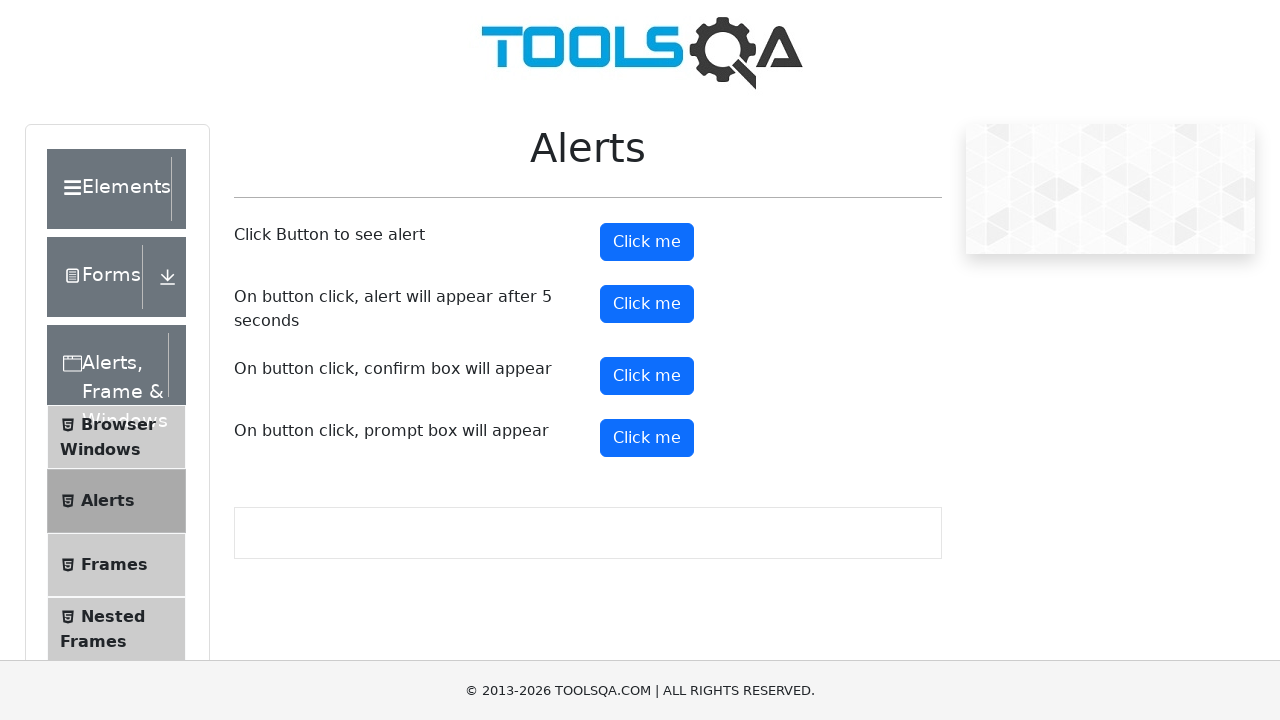

Clicked confirm button to trigger alert dialog at (647, 376) on #confirmButton
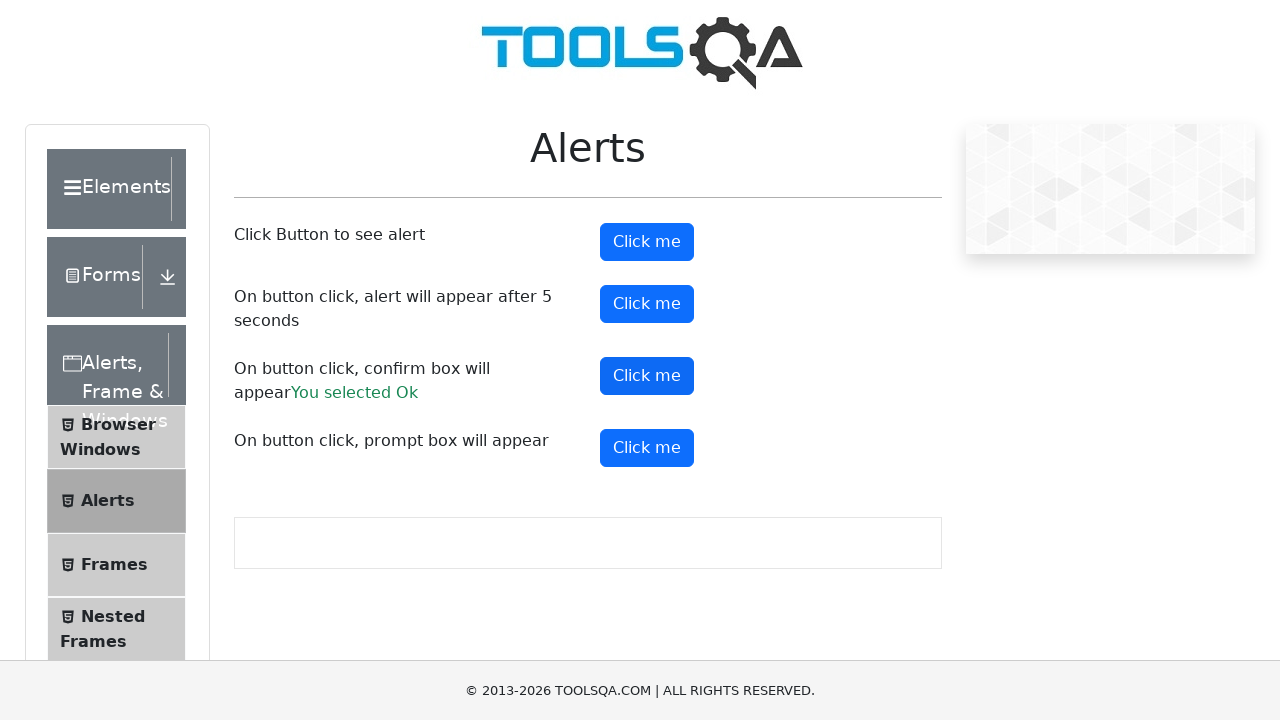

Verified confirmation result message appeared
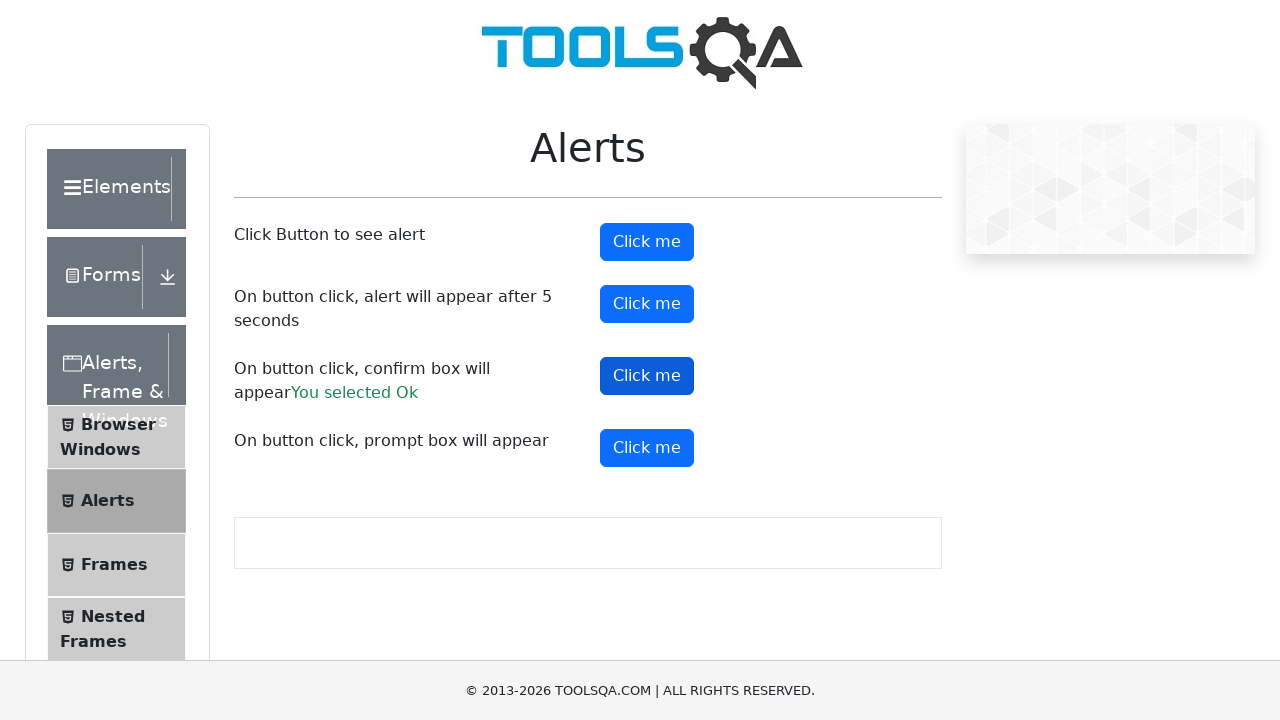

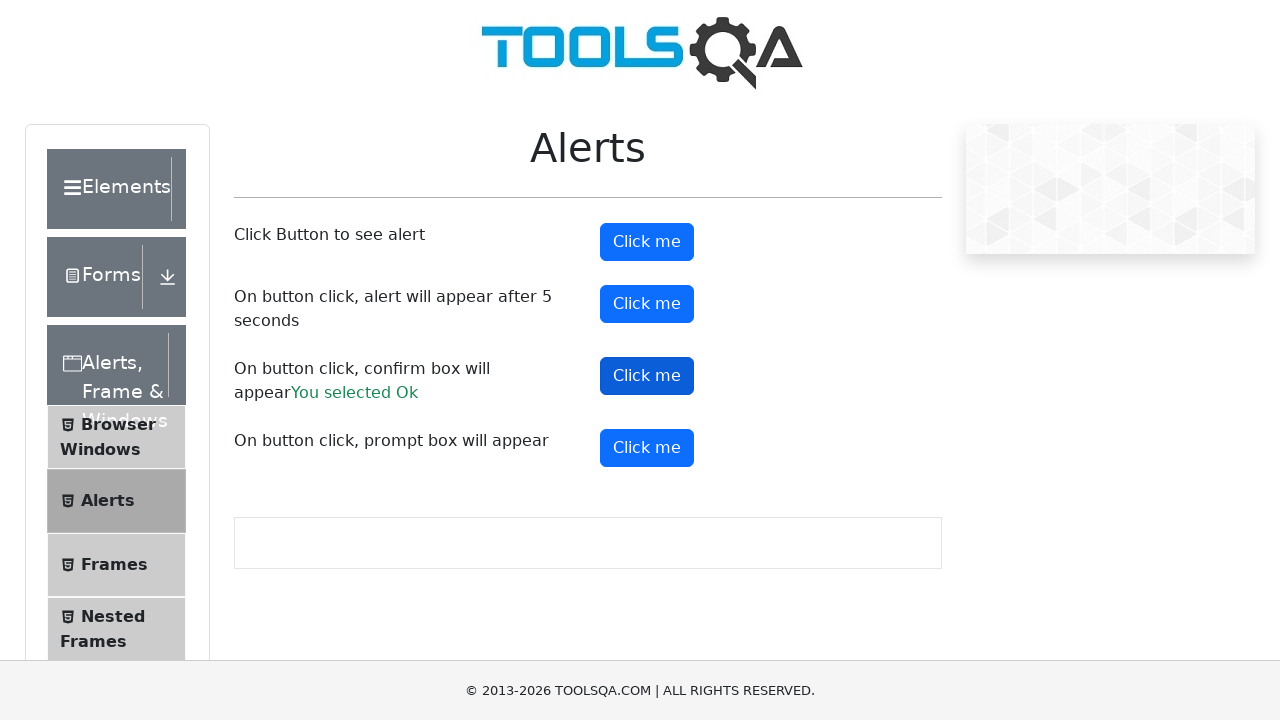